Tests an e-commerce grocery shopping flow by adding products to cart, searching for items, filtering results, and proceeding through checkout

Starting URL: https://rahulshettyacademy.com/seleniumPractise/#/

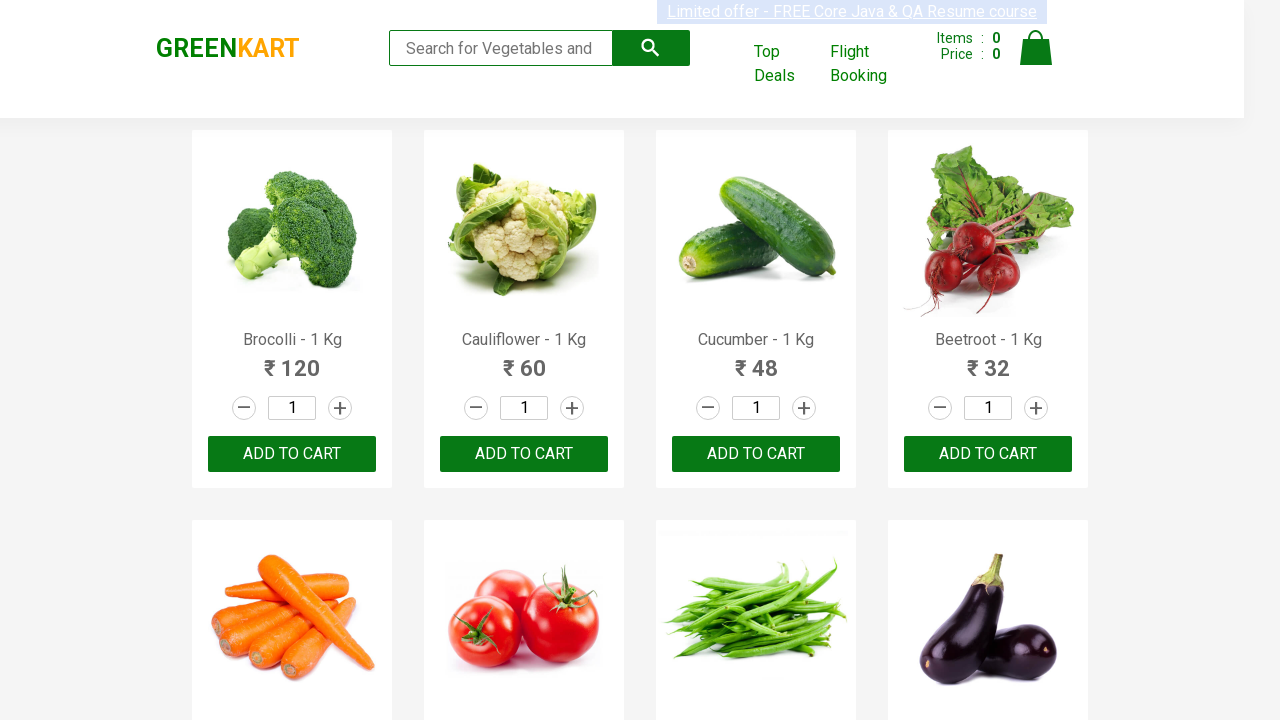

Clicked add to cart button on first product at (292, 454) on :nth-child(1) > .product-action > button
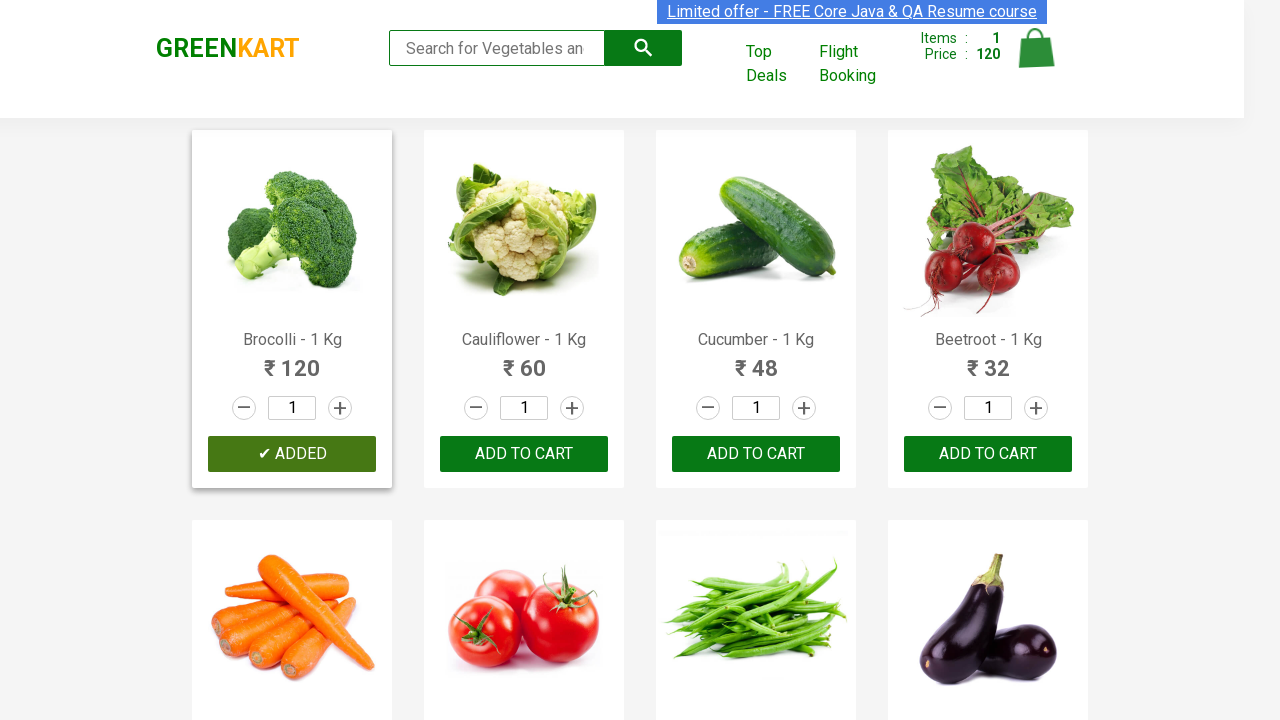

Clicked cart icon to view cart at (1036, 48) on .cart-icon > img
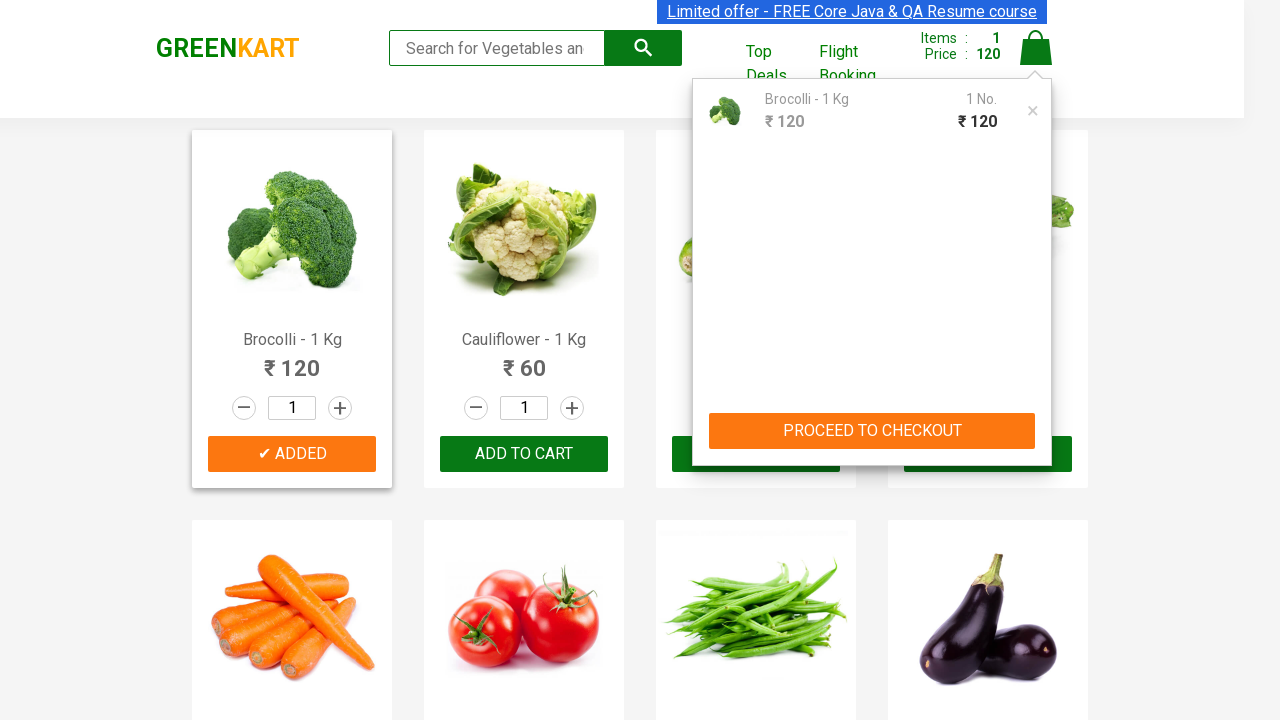

Clicked add to cart button on first product again at (292, 454) on :nth-child(1) > .product-action > button
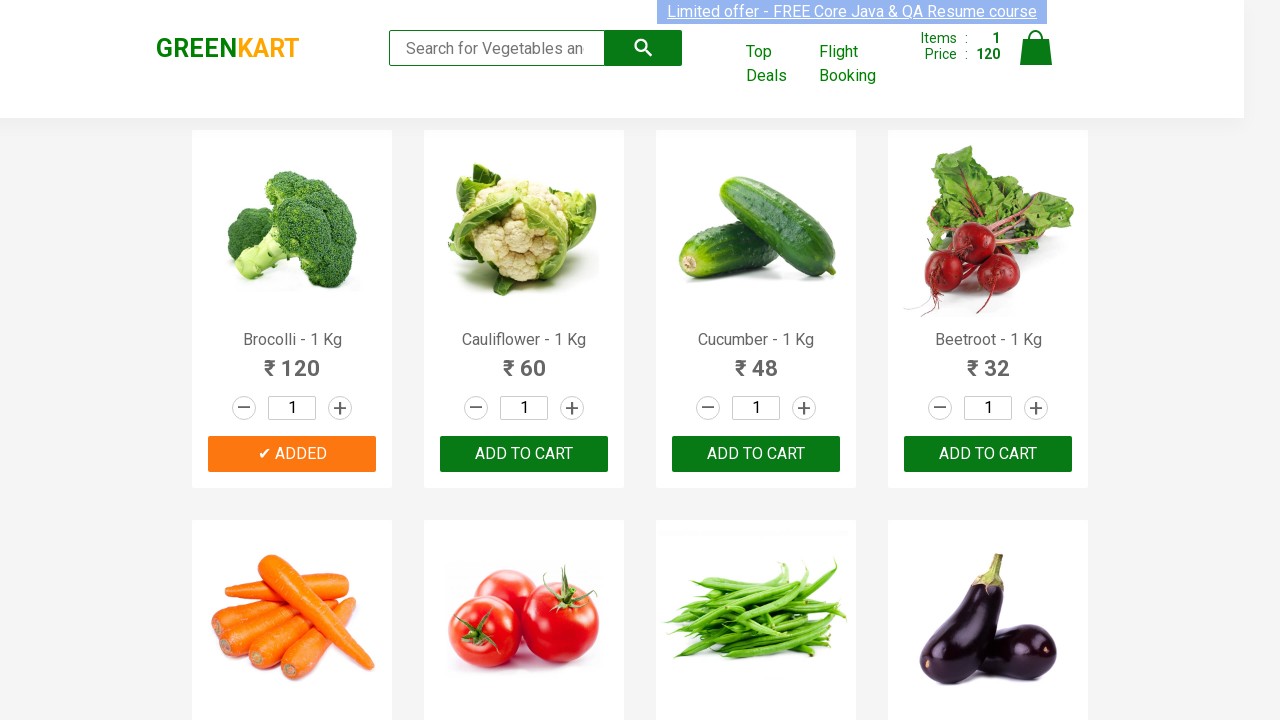

Waited 2 seconds for page to stabilize
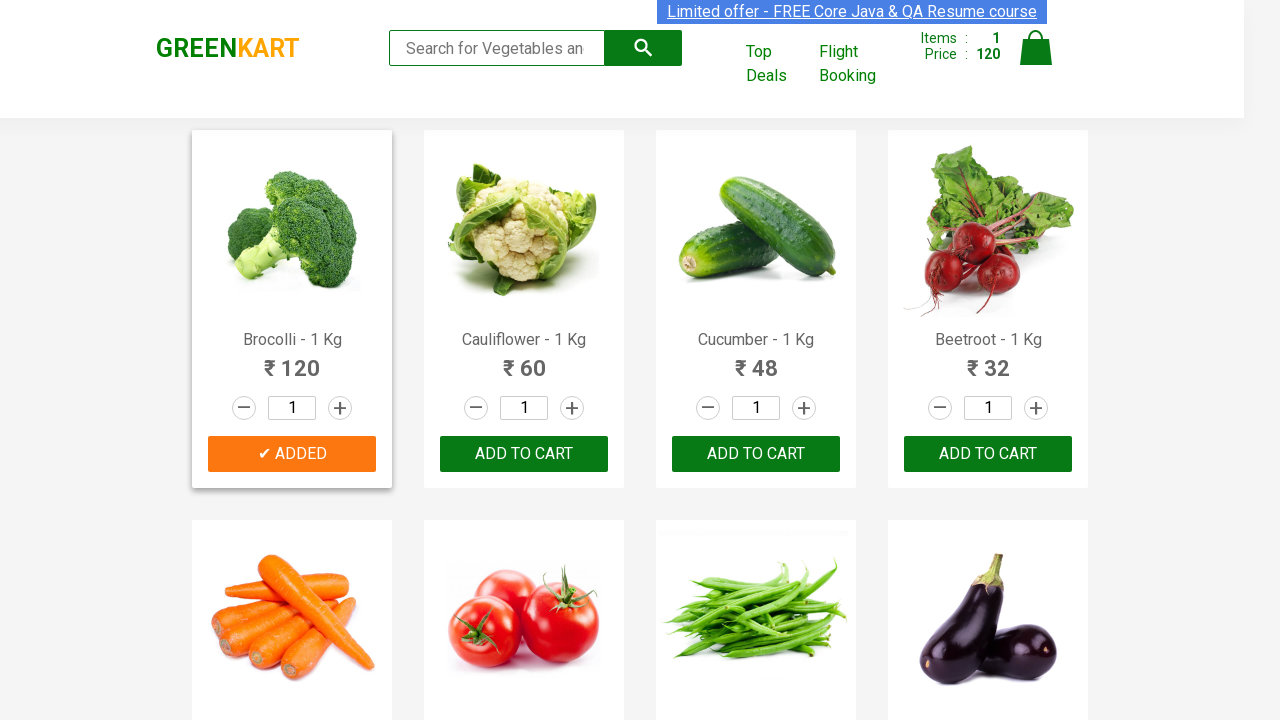

Typed 'ca' in search box to filter products on .search-keyword
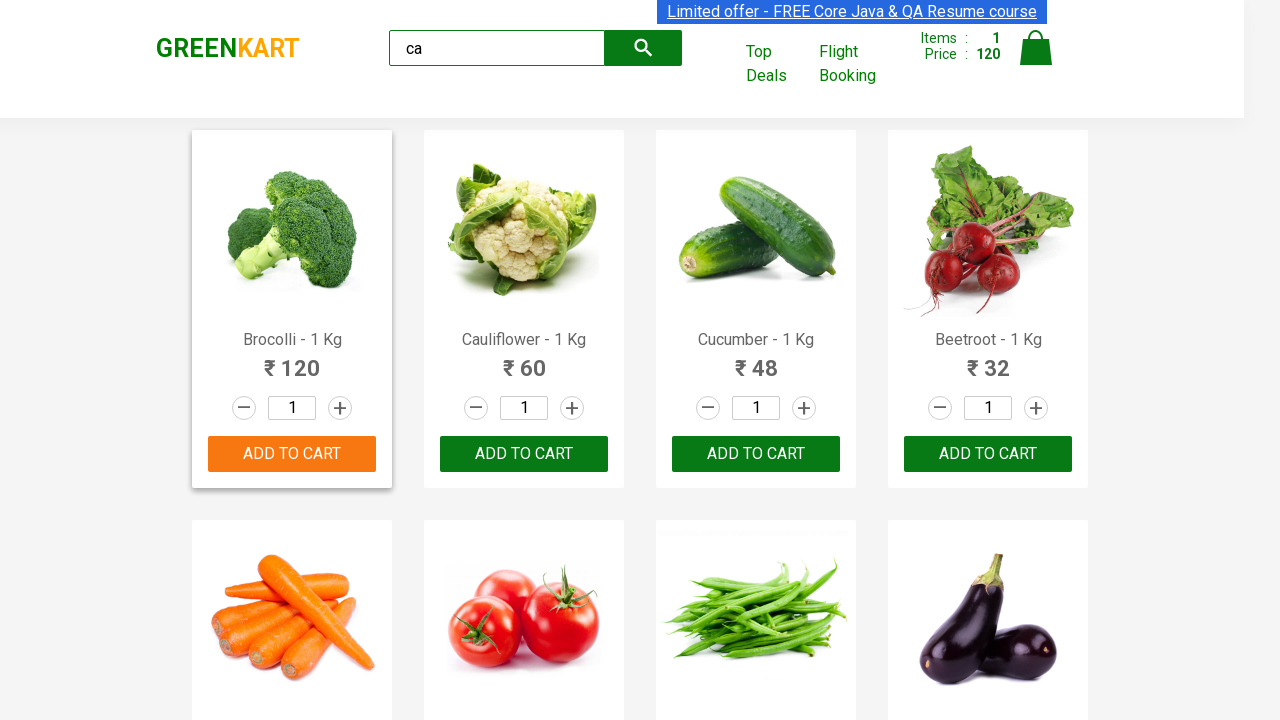

Filtered products appeared in results
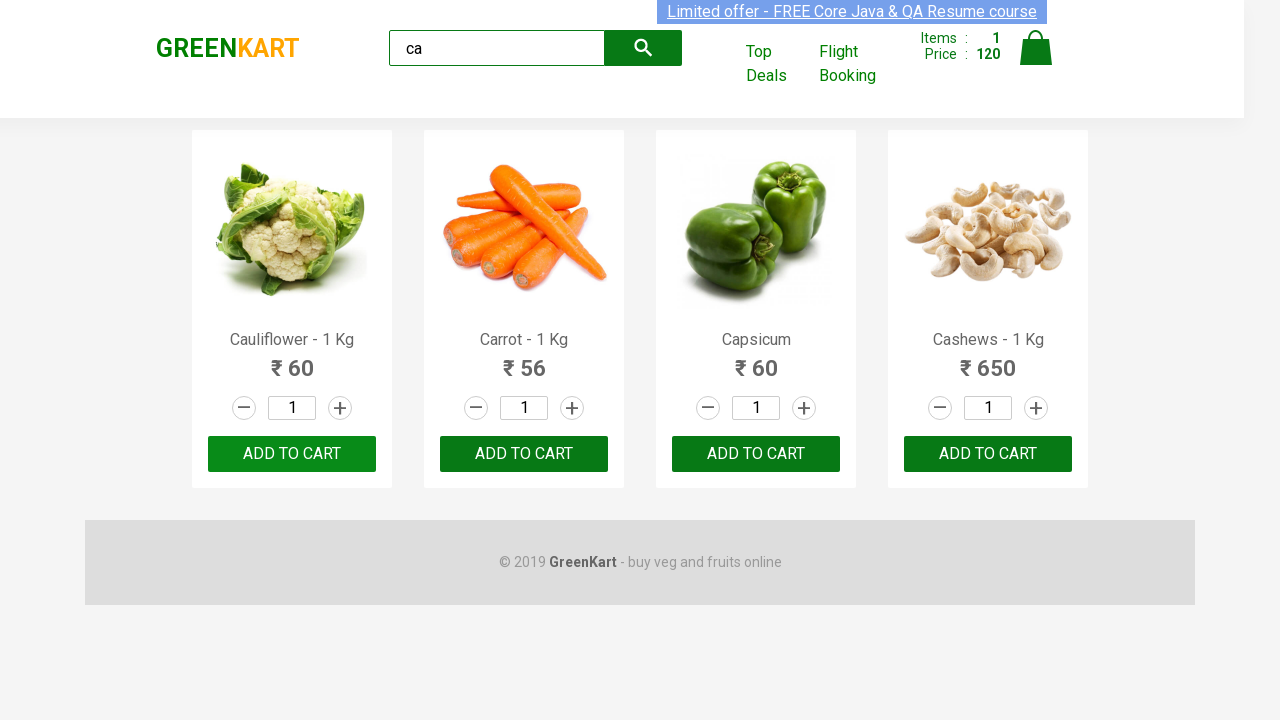

Clicked add to cart on the third visible product at (756, 454) on .products .product >> nth=2 >> button:has-text("ADD TO CART")
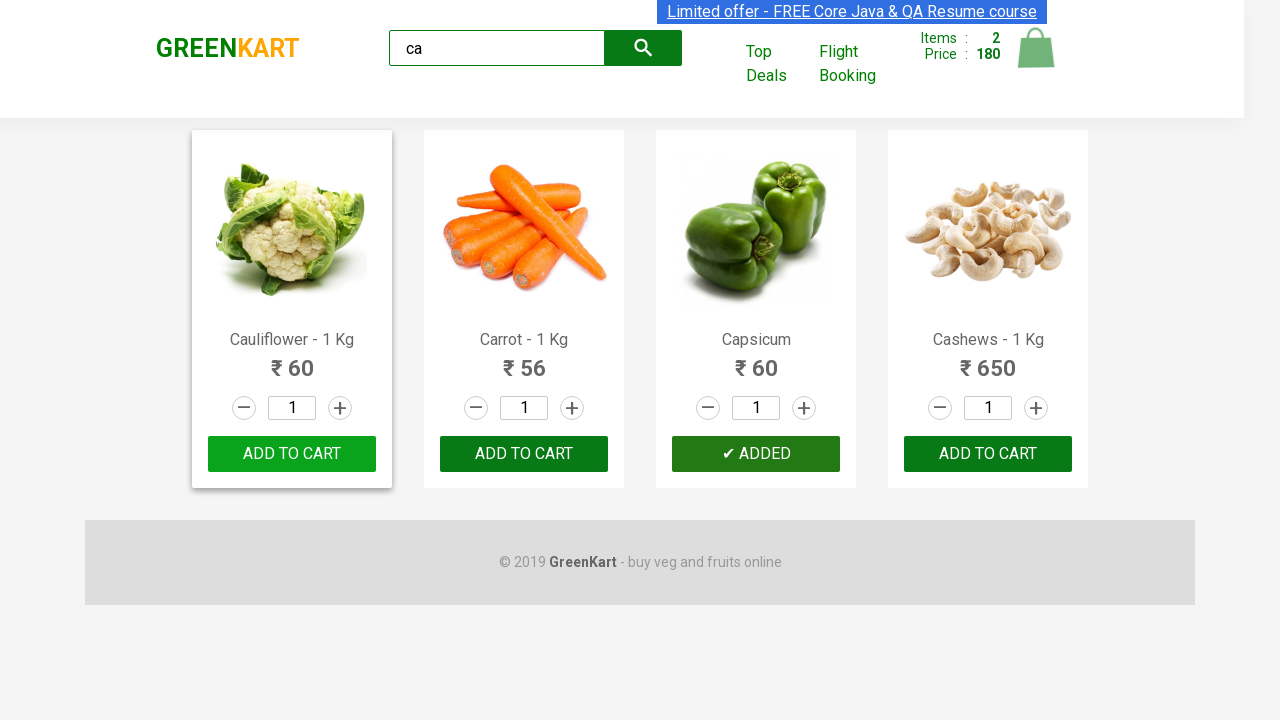

Found and clicked add to cart for cashews product at (988, 454) on .products .product >> nth=3 >> button
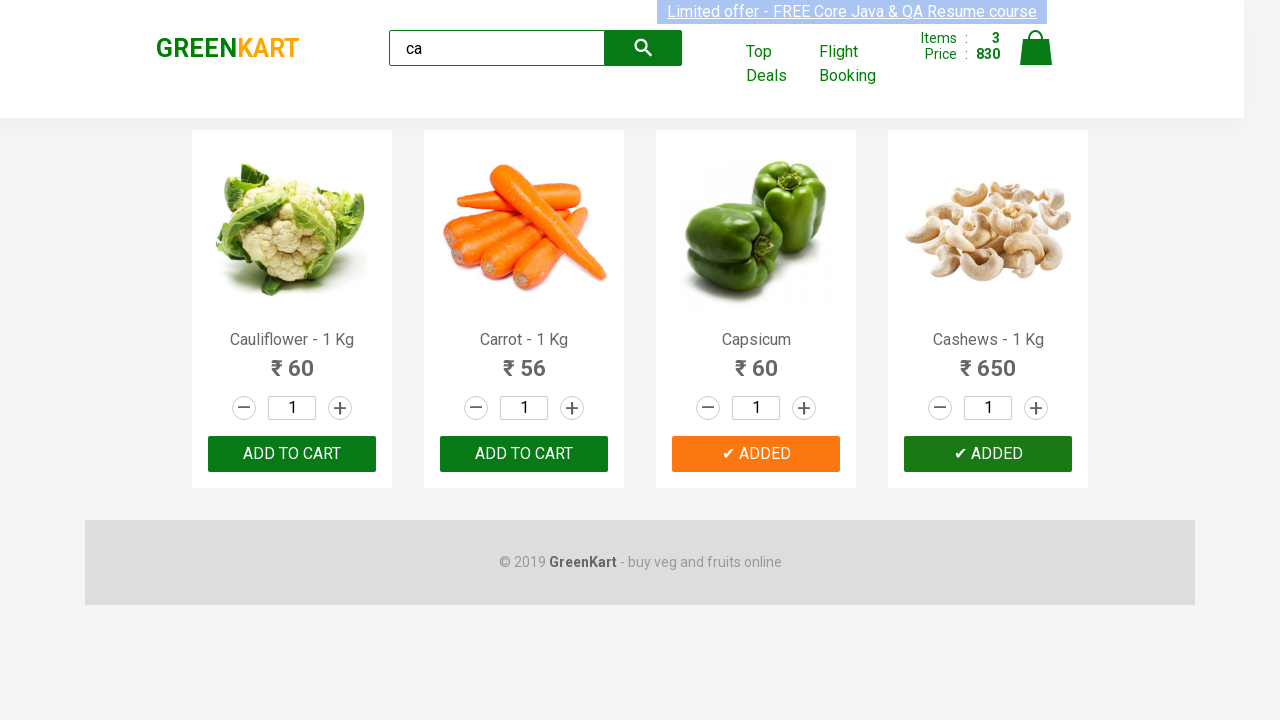

Brand text element loaded
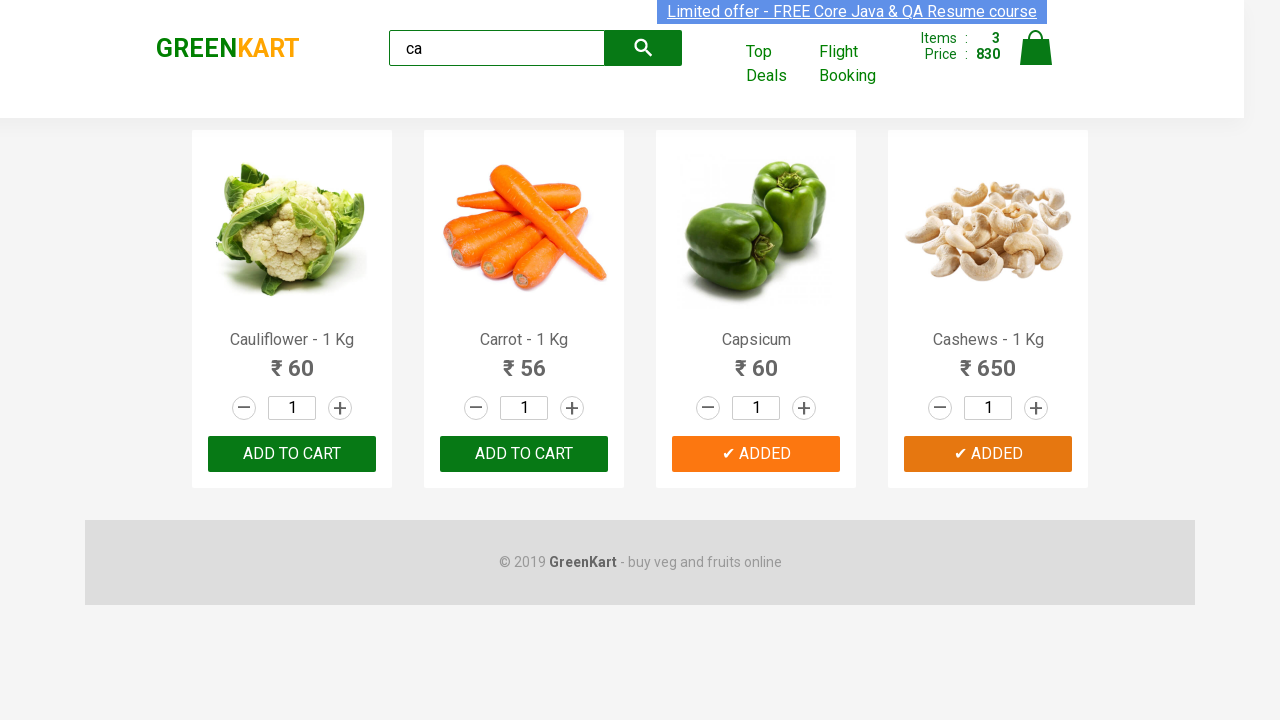

Clicked cart icon to view shopping cart at (1036, 48) on .cart-icon > img
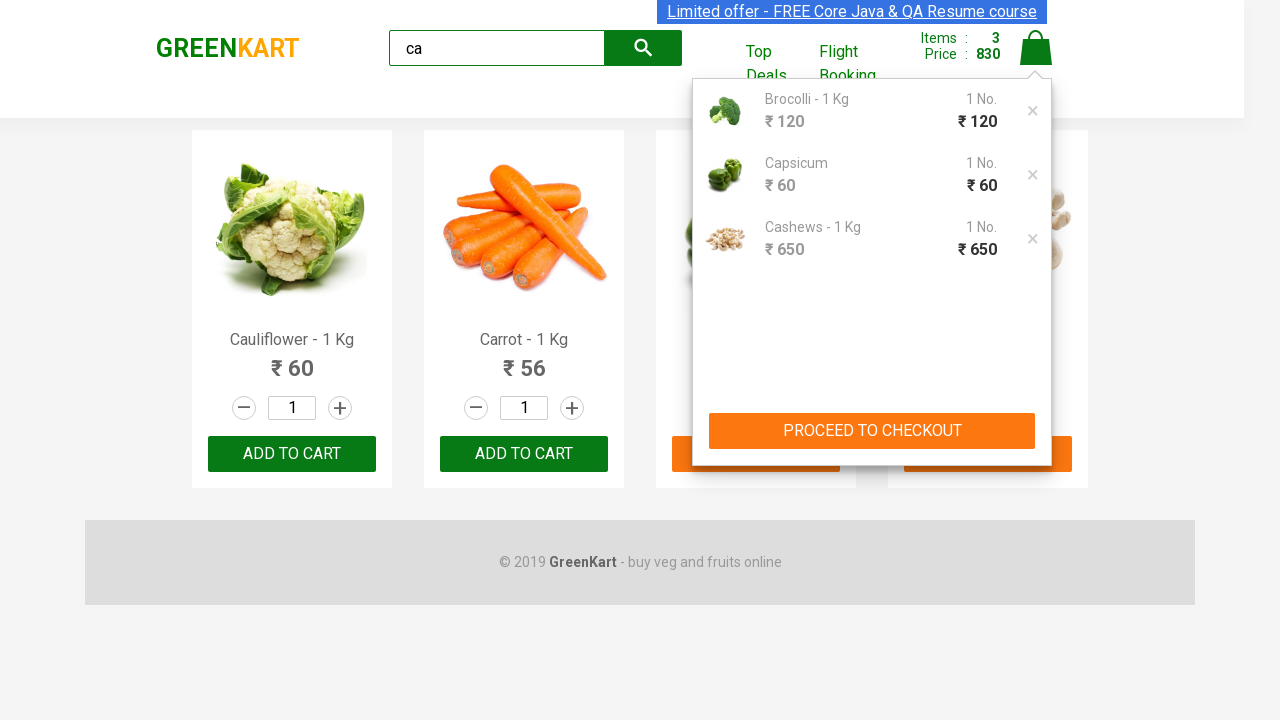

Clicked proceed to checkout button at (872, 431) on text=PROCEED TO CHECKOUT
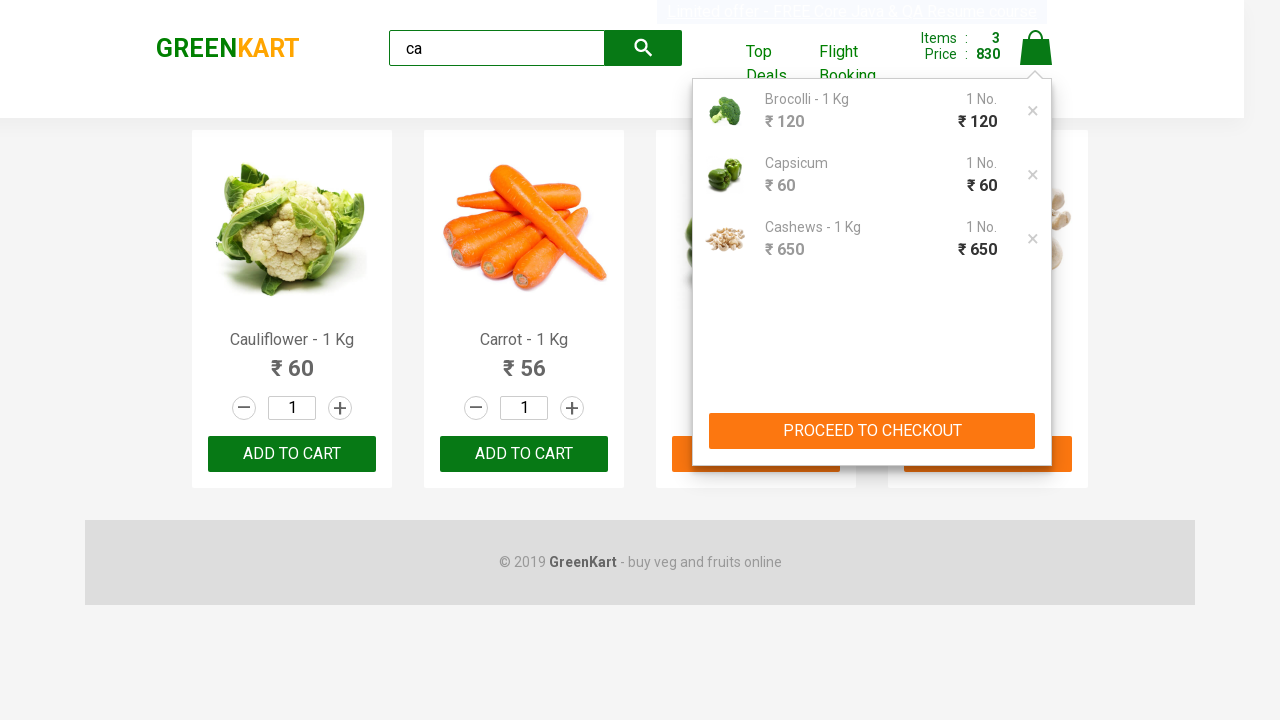

Clicked place order button to complete checkout at (1036, 562) on text=Place Order
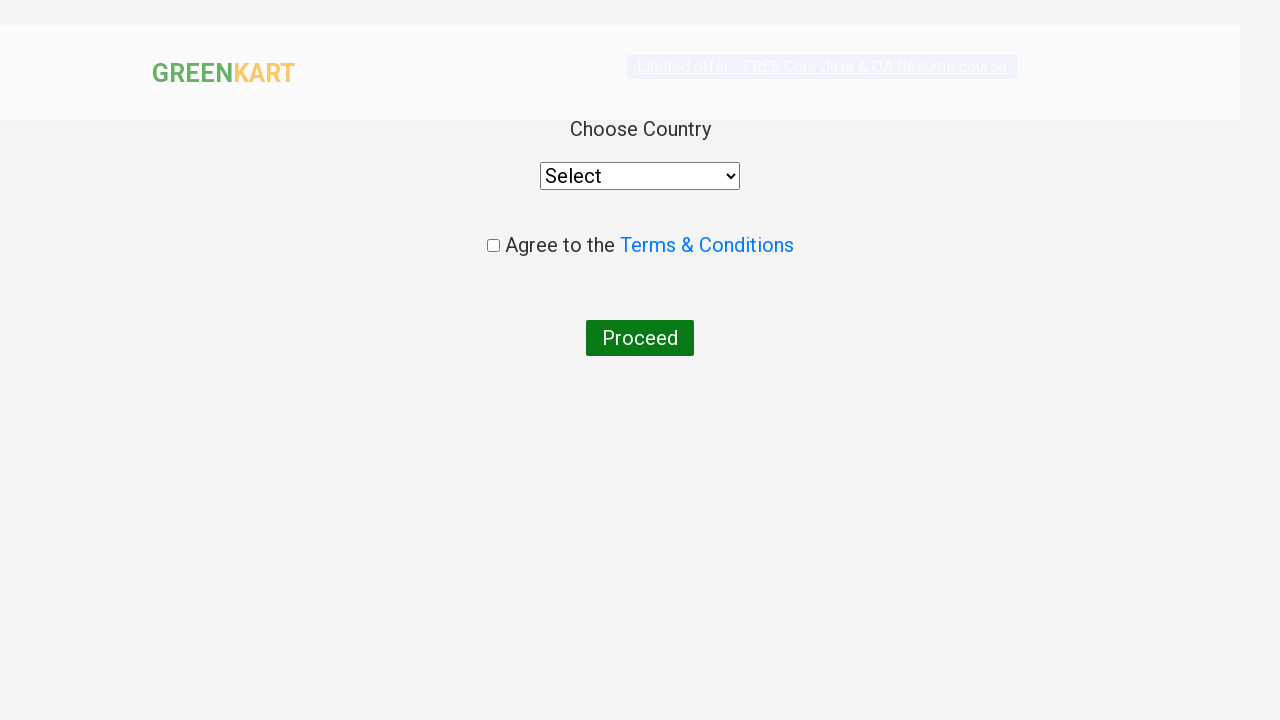

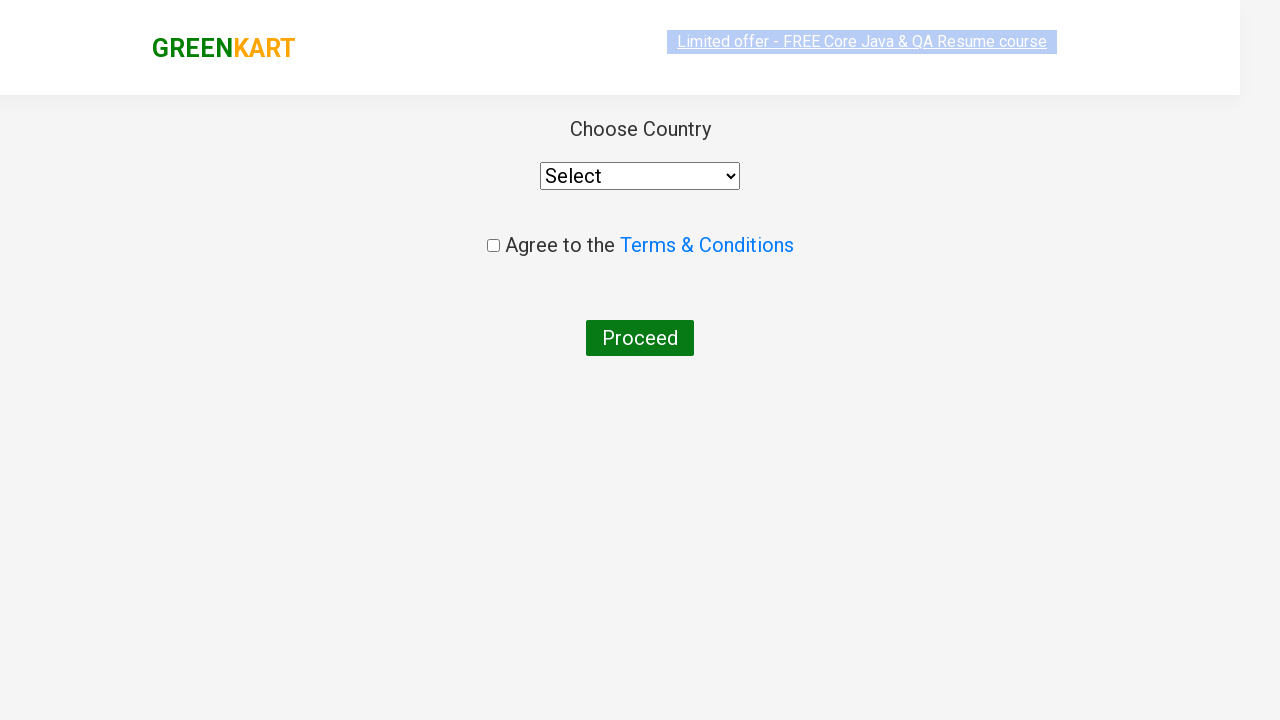